Navigates to BrowserStack homepage and clicks on the "Get started free" button

Starting URL: https://www.browserstack.com/

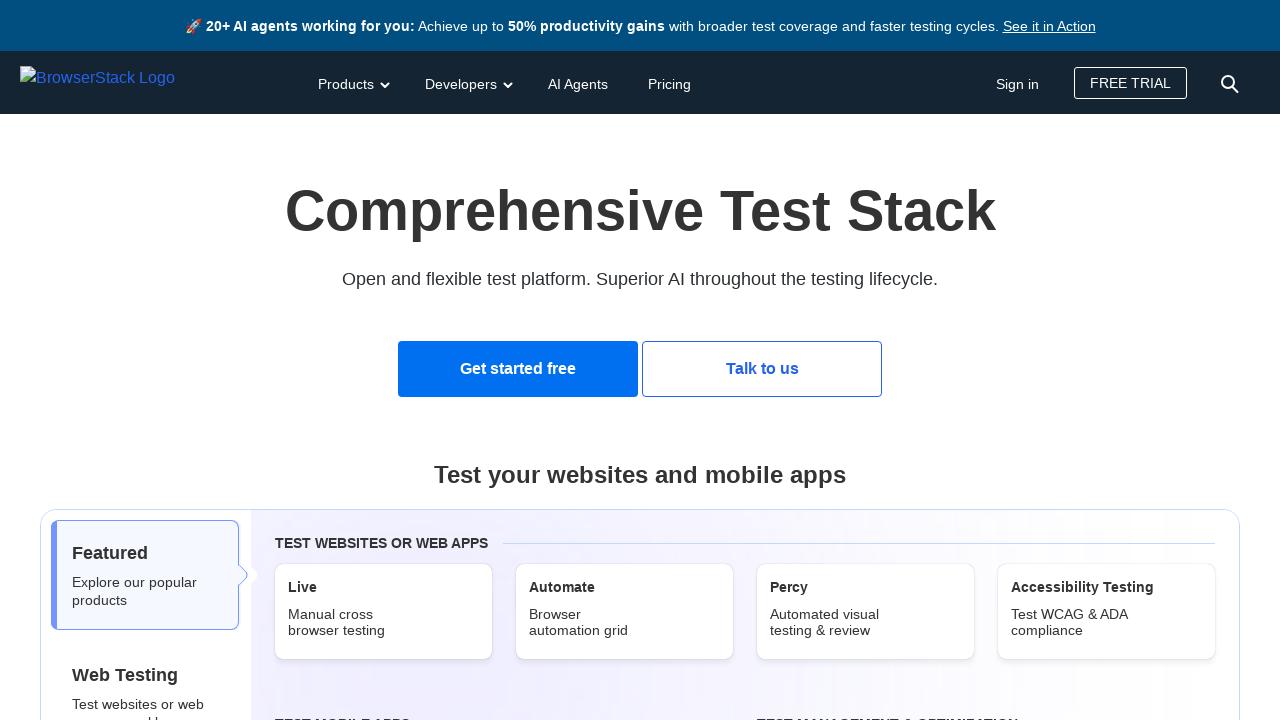

Clicked 'Get started free' button on BrowserStack homepage at (518, 369) on #signupModalProductButton
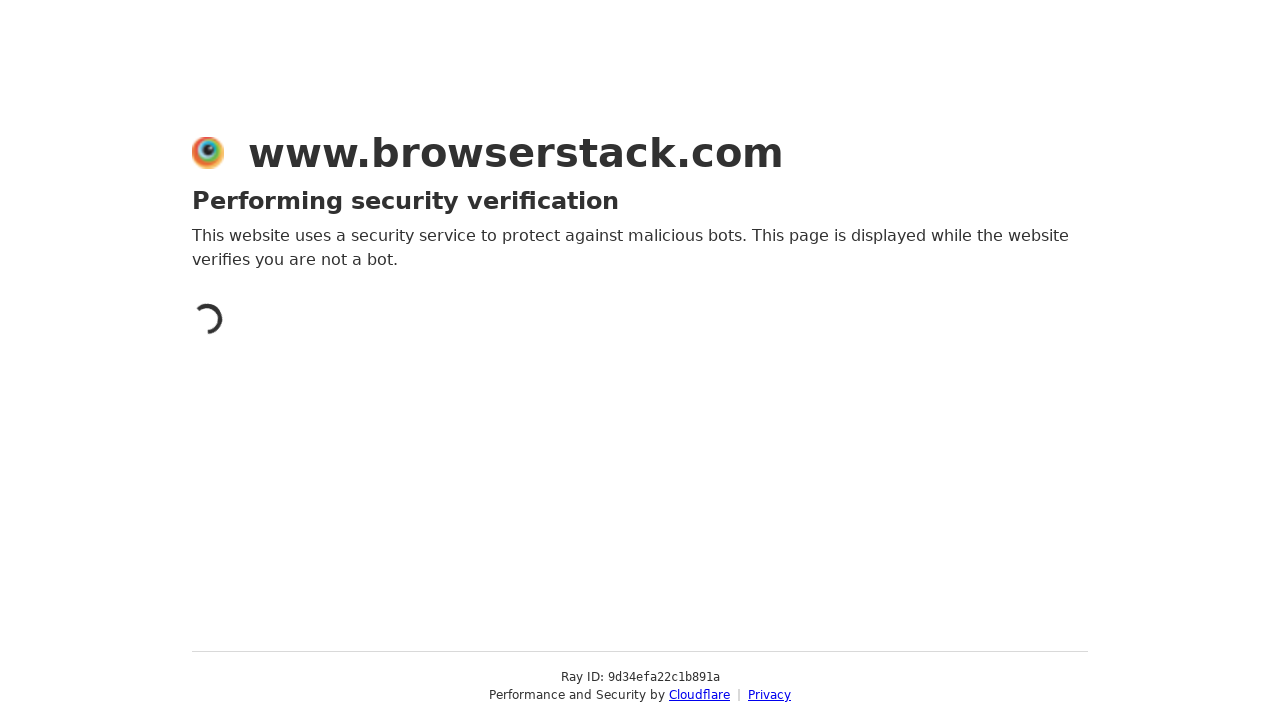

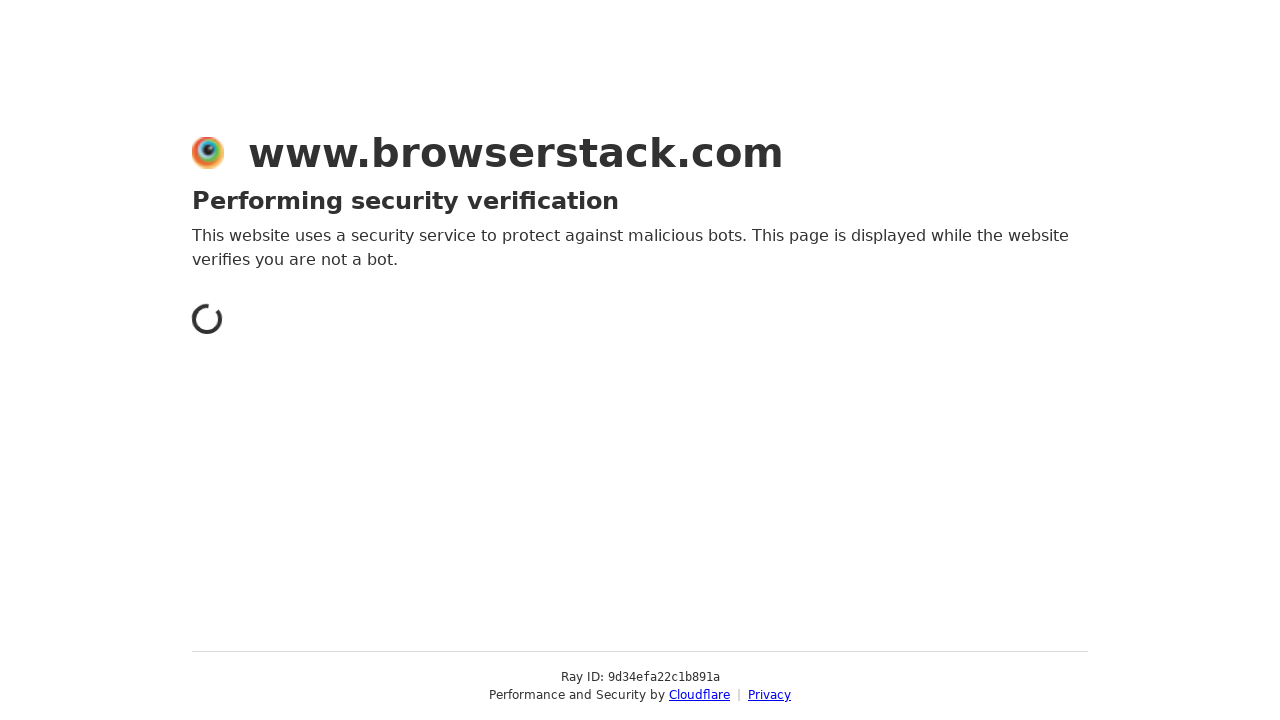